Tests a calculator application by entering two numbers in input fields and clicking the calculate button to perform an addition operation.

Starting URL: http://juliemr.github.io/protractor-demo/

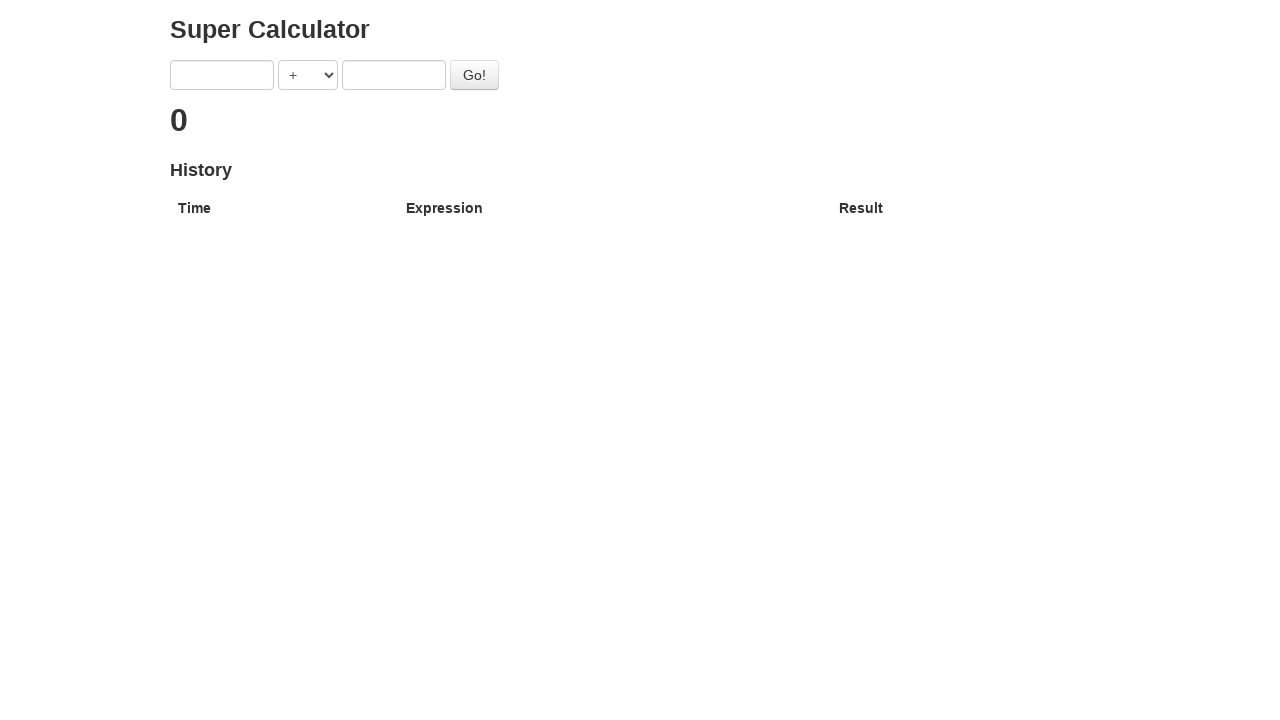

Verified page title contains 'Super Calculator'
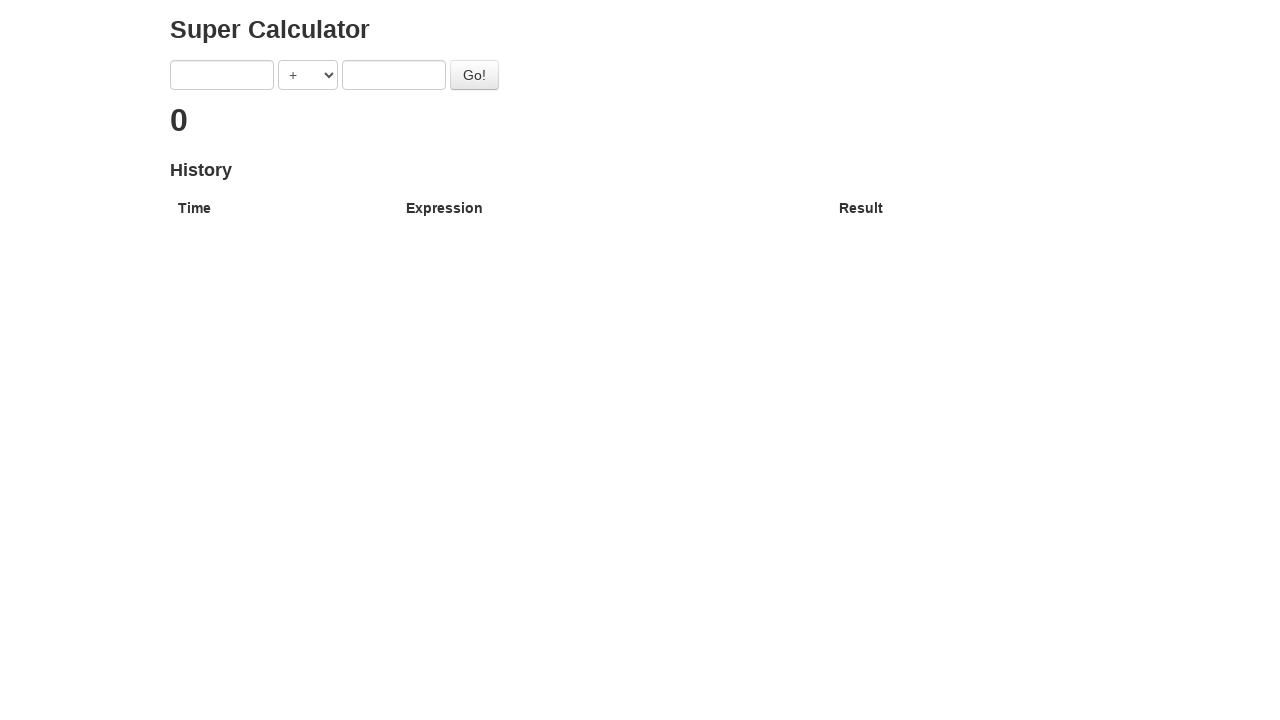

Entered '1' in first input field on [ng-model='first']
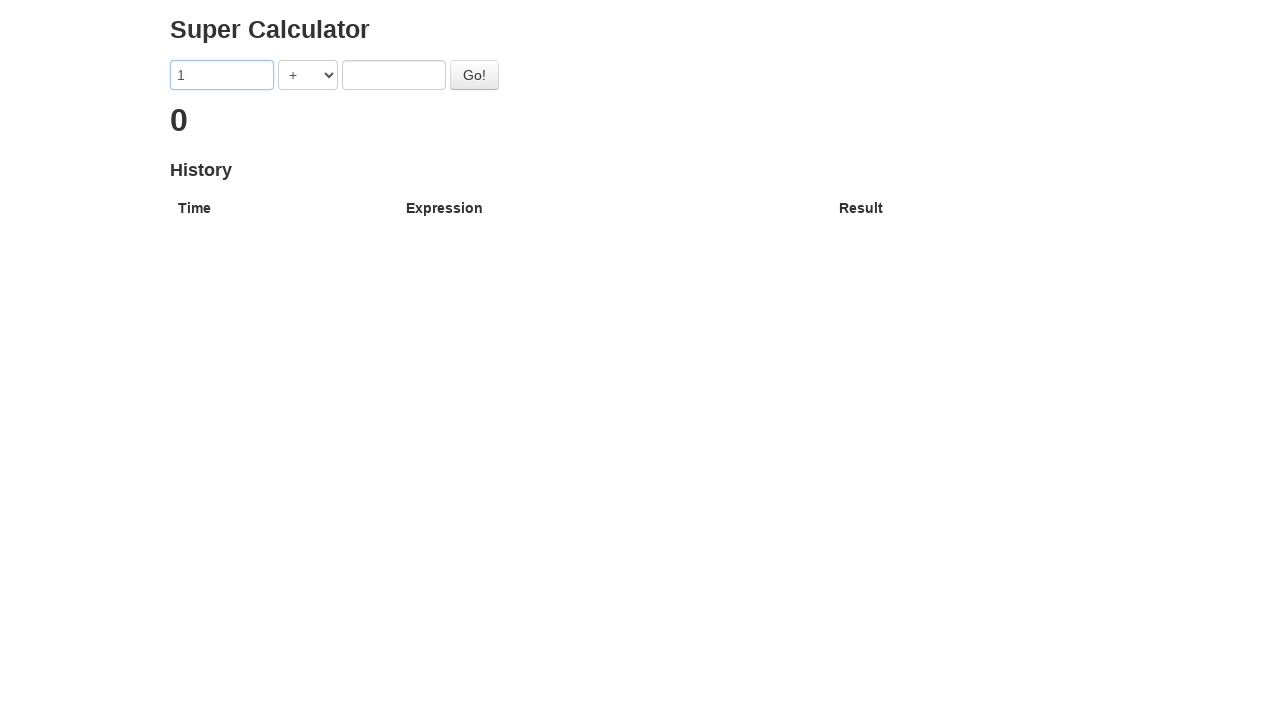

Entered '2' in second input field on [ng-model='second']
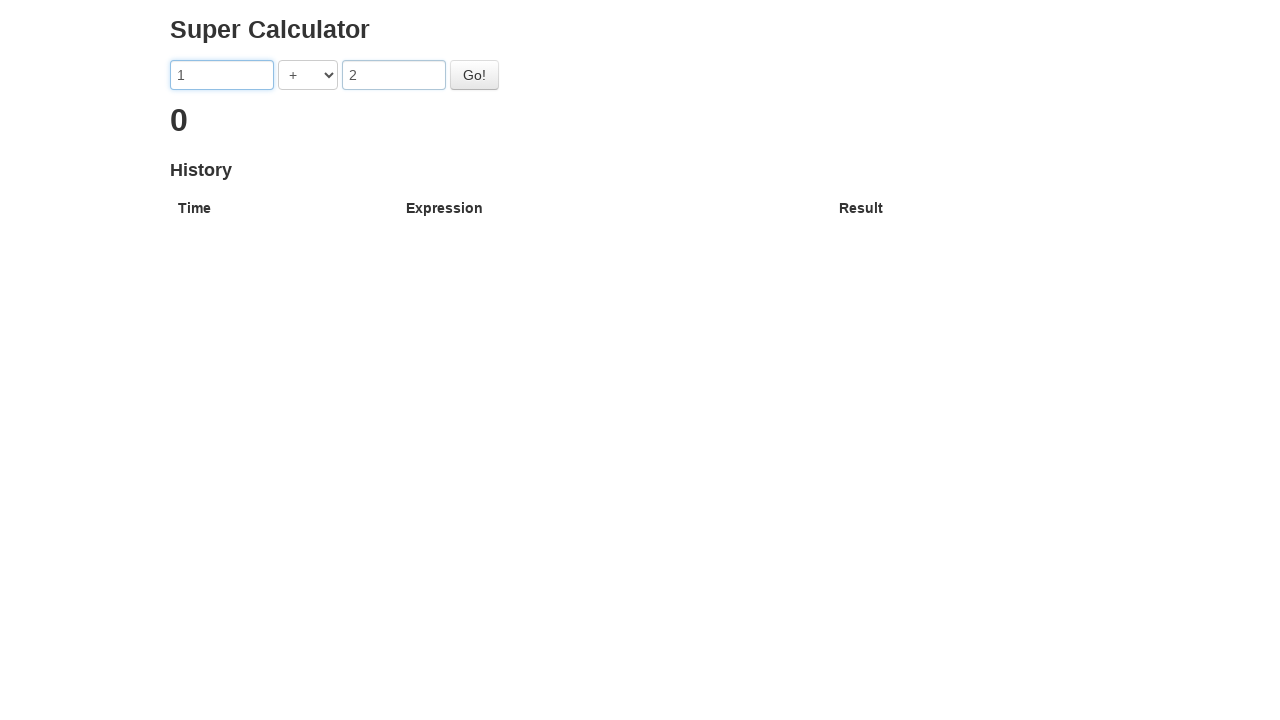

Clicked Go button to perform addition at (474, 75) on #gobutton
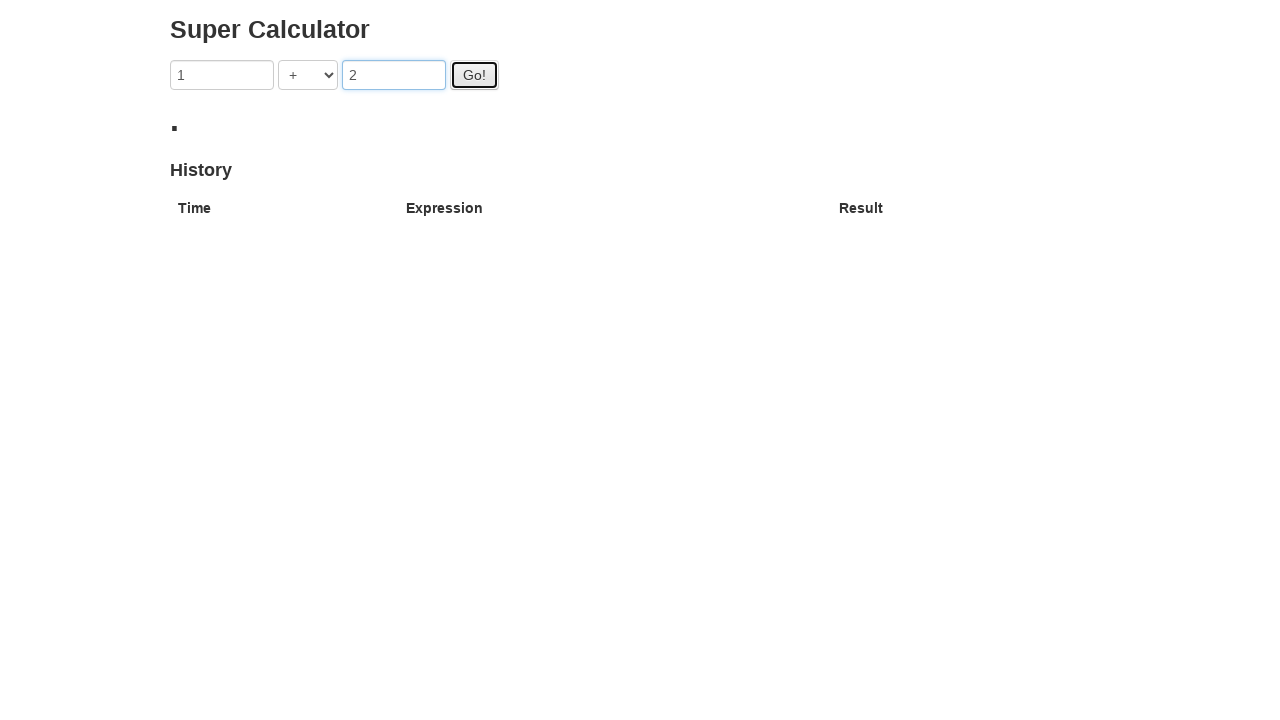

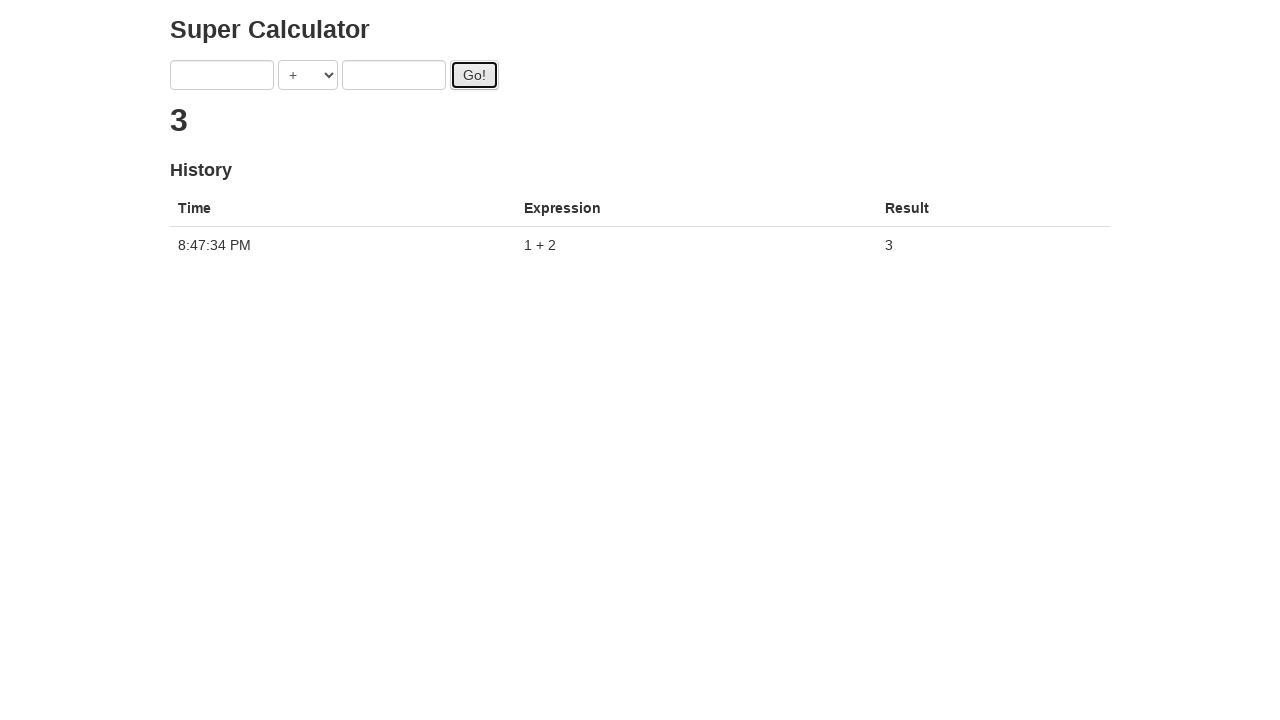